Navigates to the automation practice page and verifies that footer links are present

Starting URL: https://rahulshettyacademy.com/AutomationPractice/

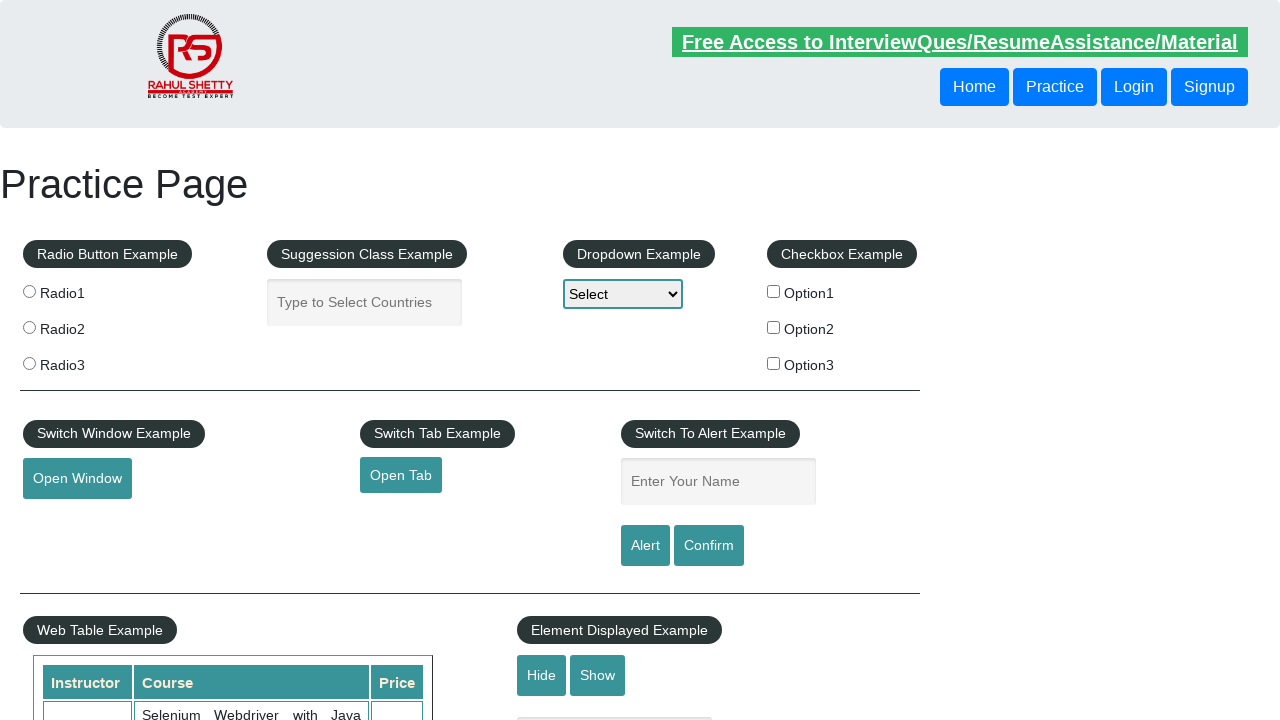

Waited for footer links to load
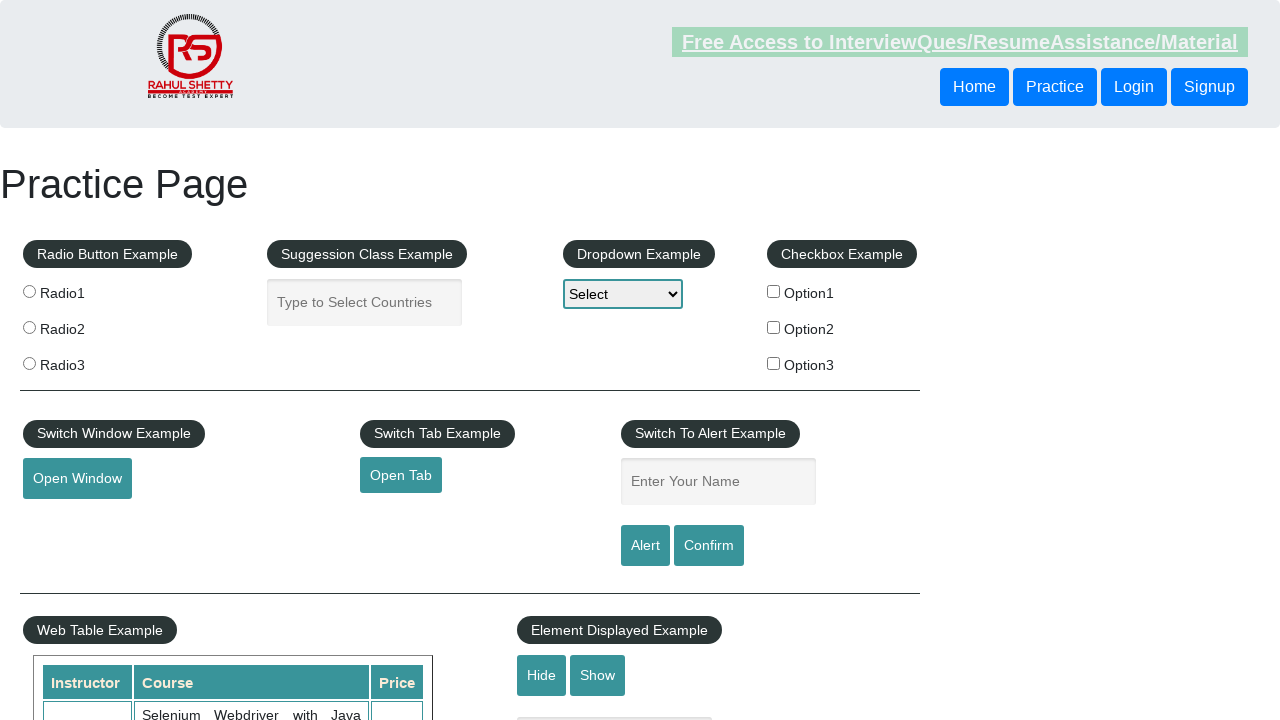

Retrieved all footer links from the page
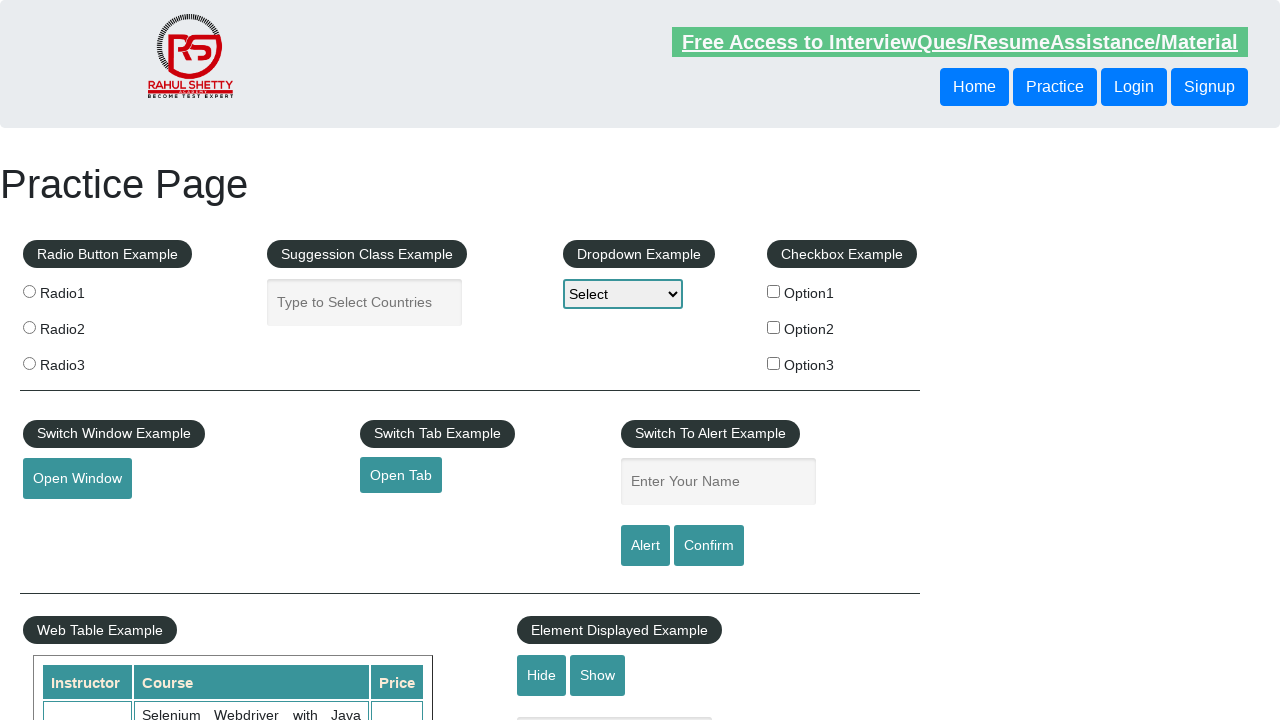

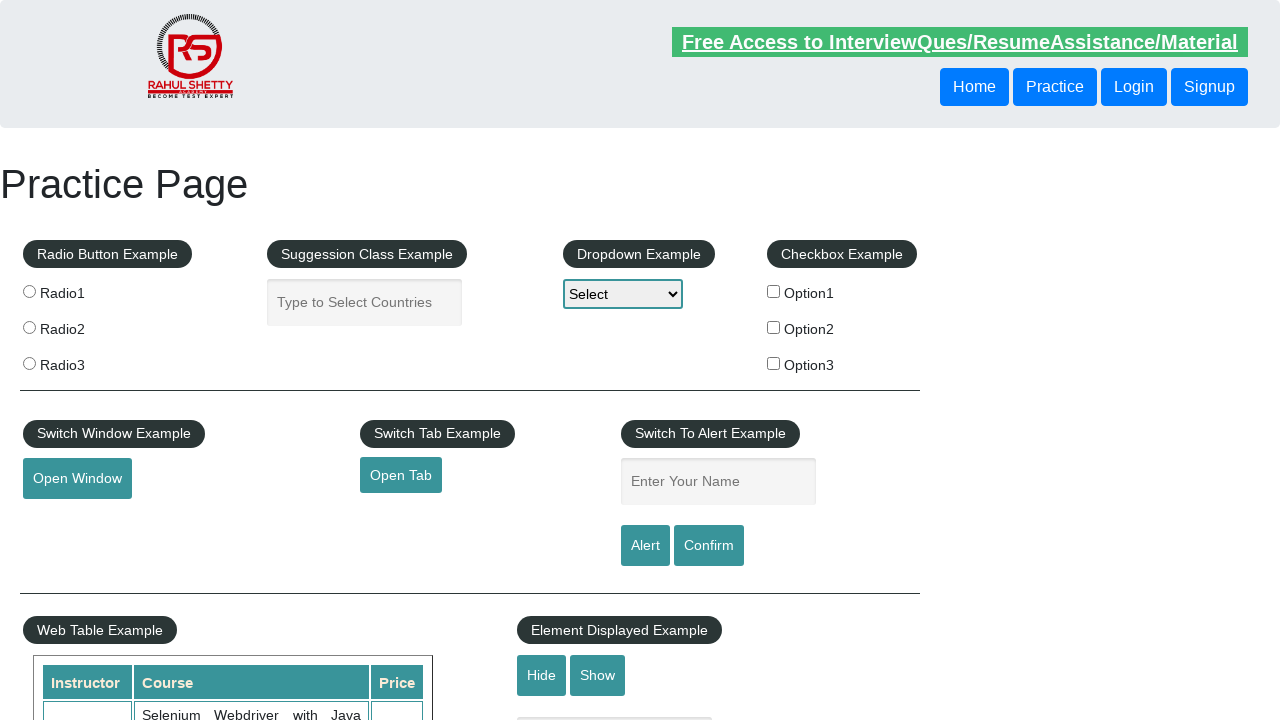